Navigates to GitHub homepage and verifies the page loads by checking the page title

Starting URL: https://github.com

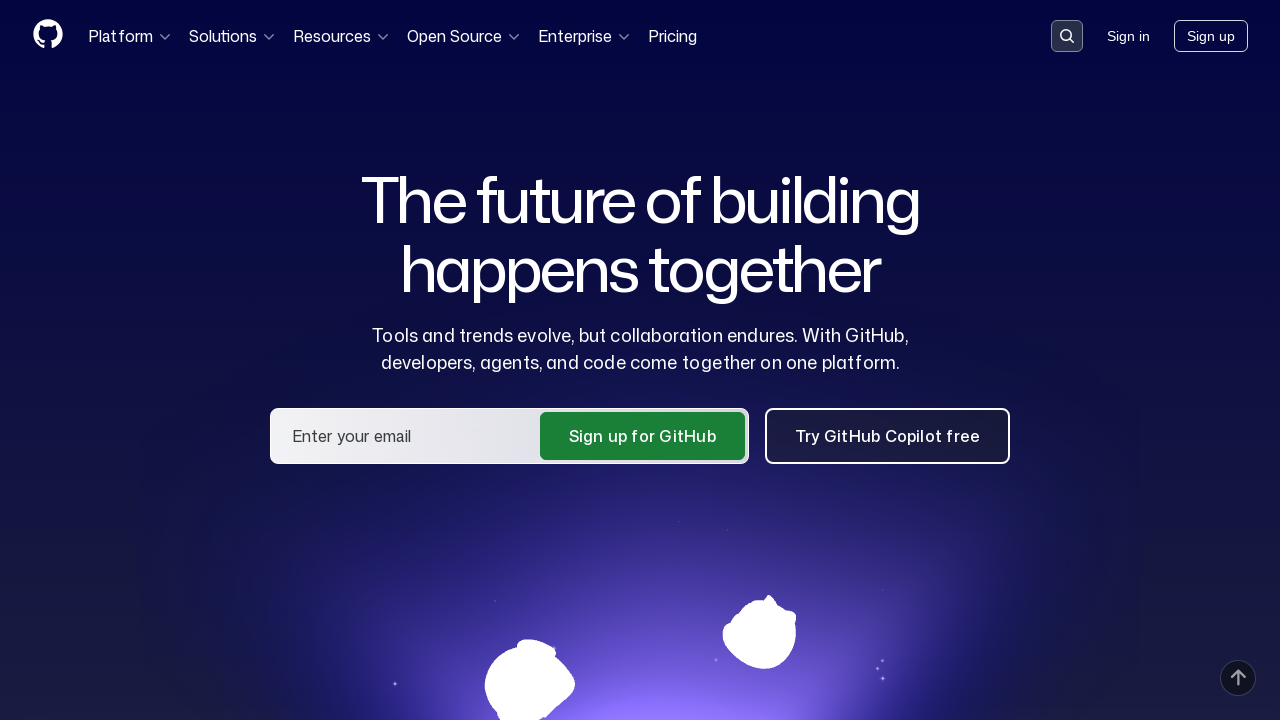

Navigated to GitHub homepage
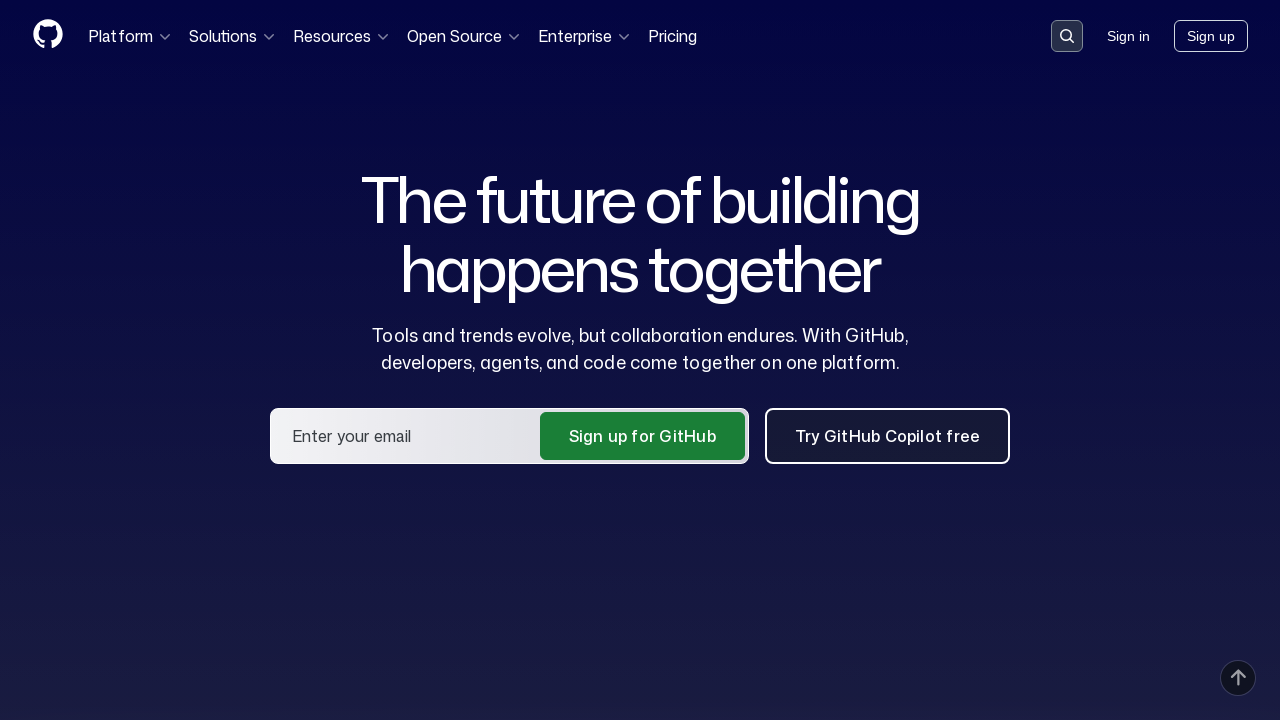

Page loaded and DOM content ready
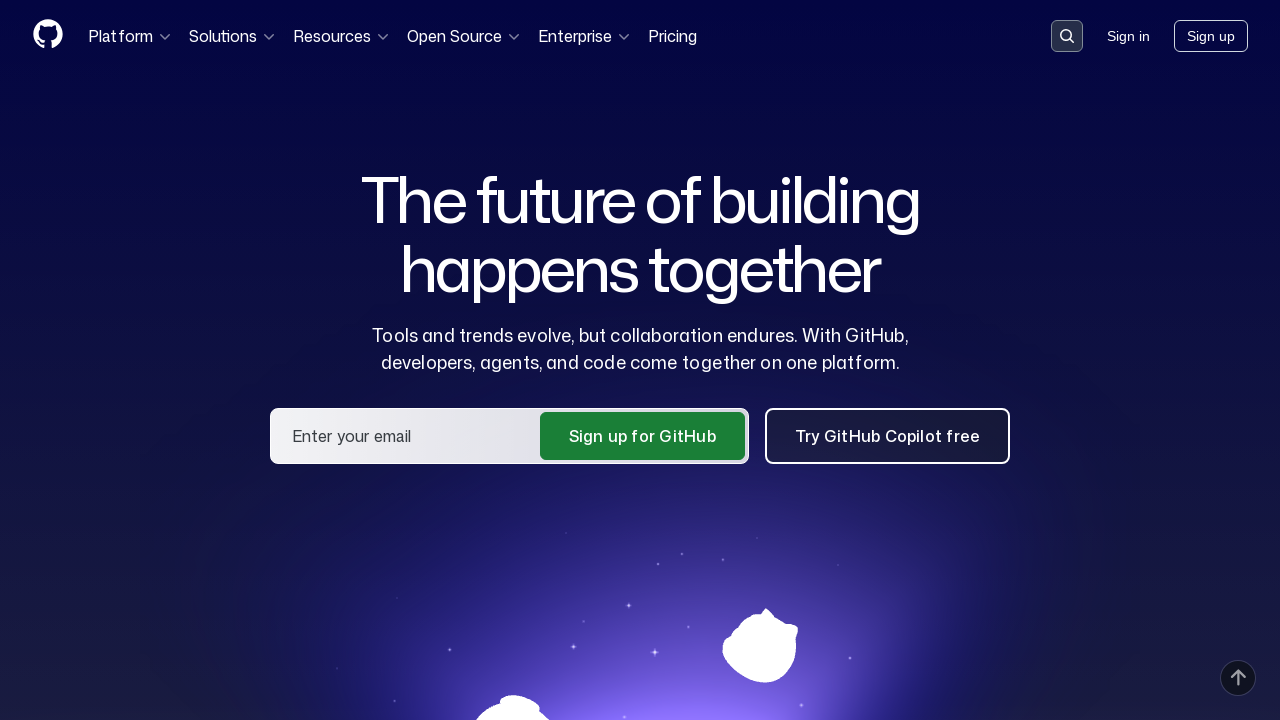

Verified page title contains 'GitHub'
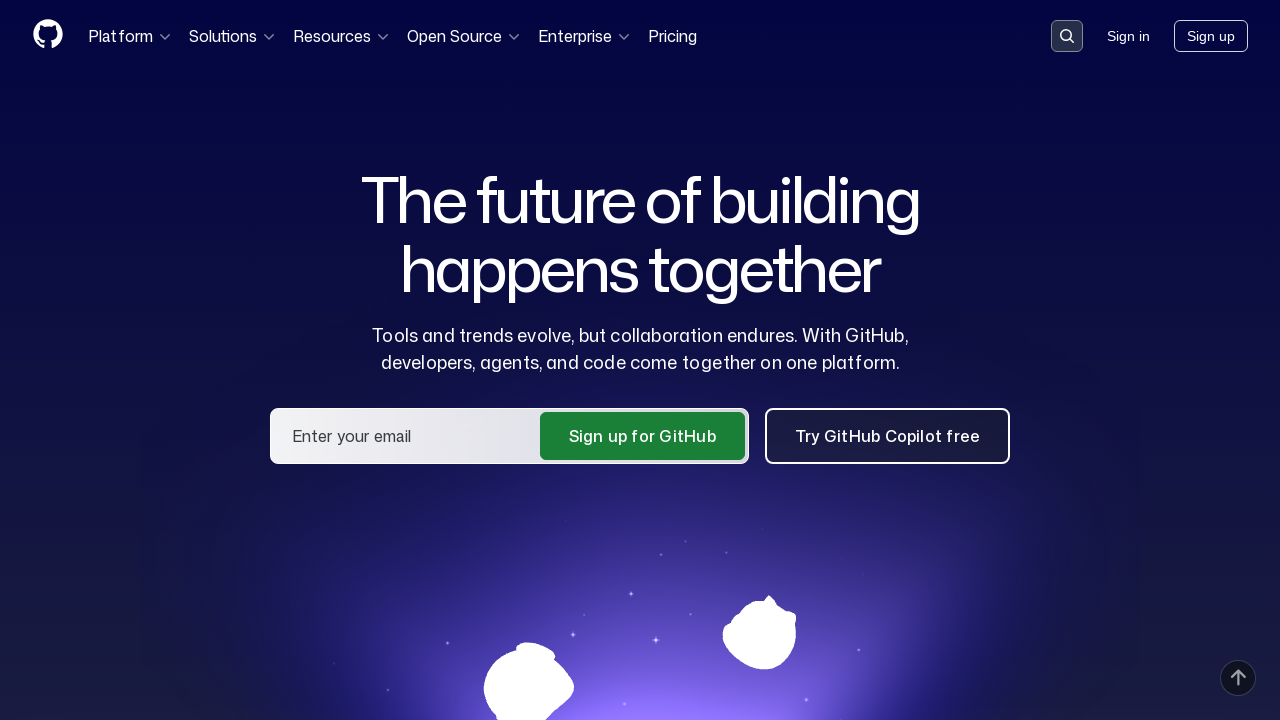

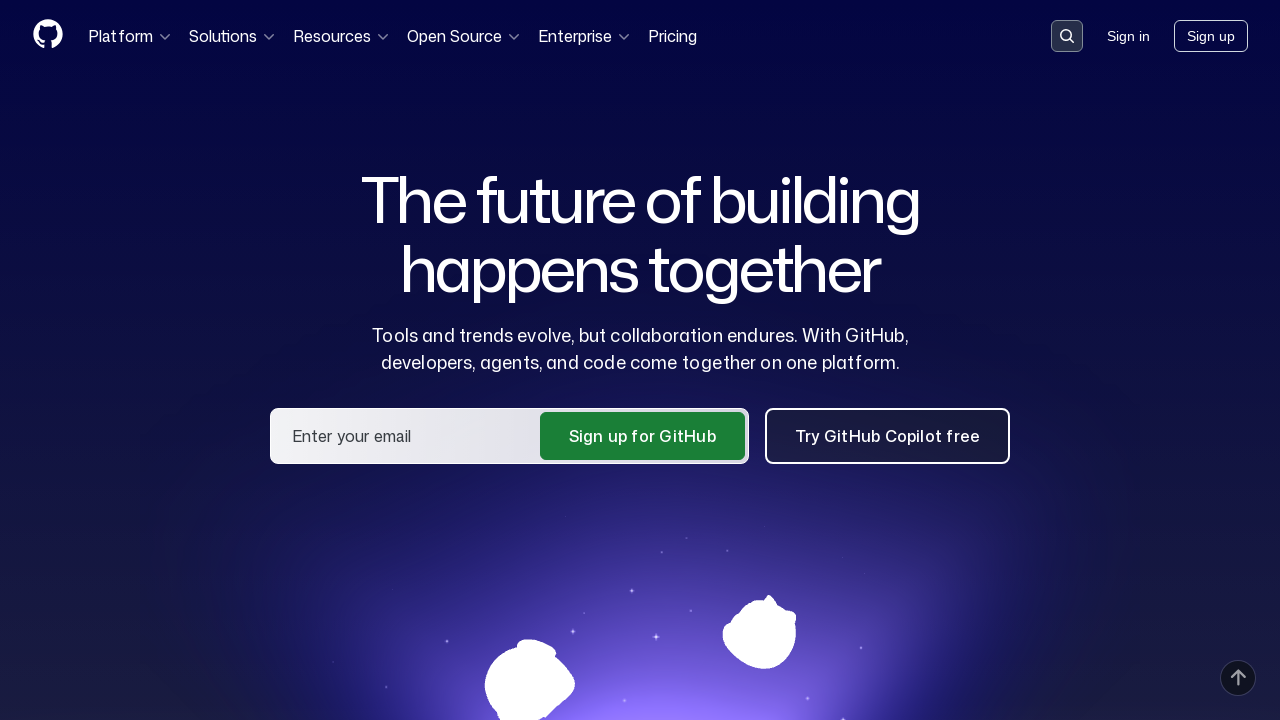